Tests the Python.org search functionality by entering "pycon" as a search query and submitting the form to verify results are returned.

Starting URL: https://www.python.org

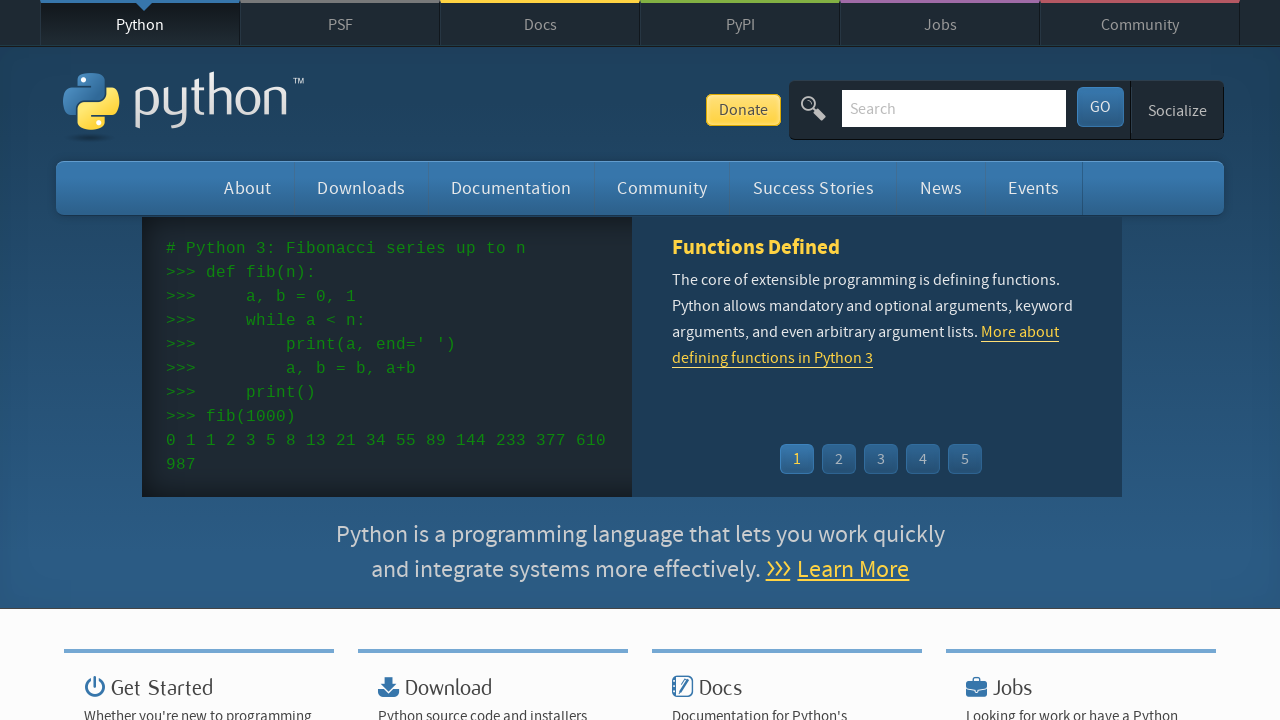

Verified page title contains 'Python'
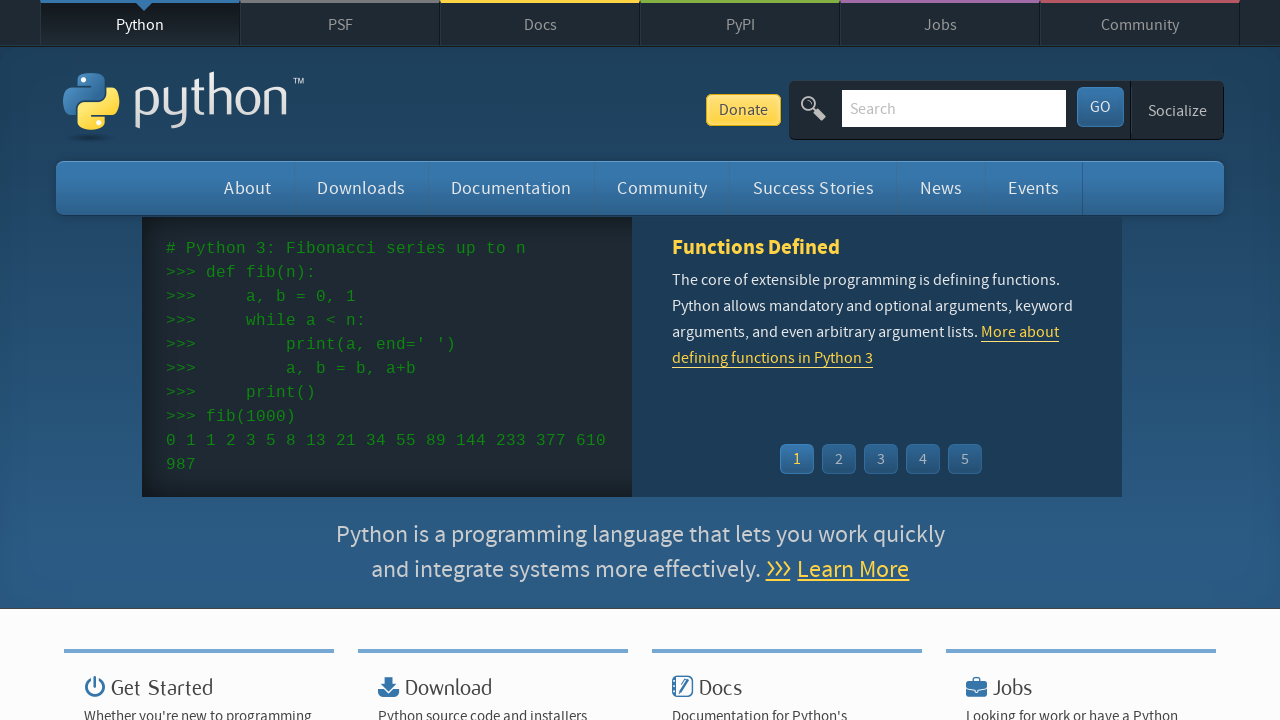

Filled search box with 'pycon' on input[name='q']
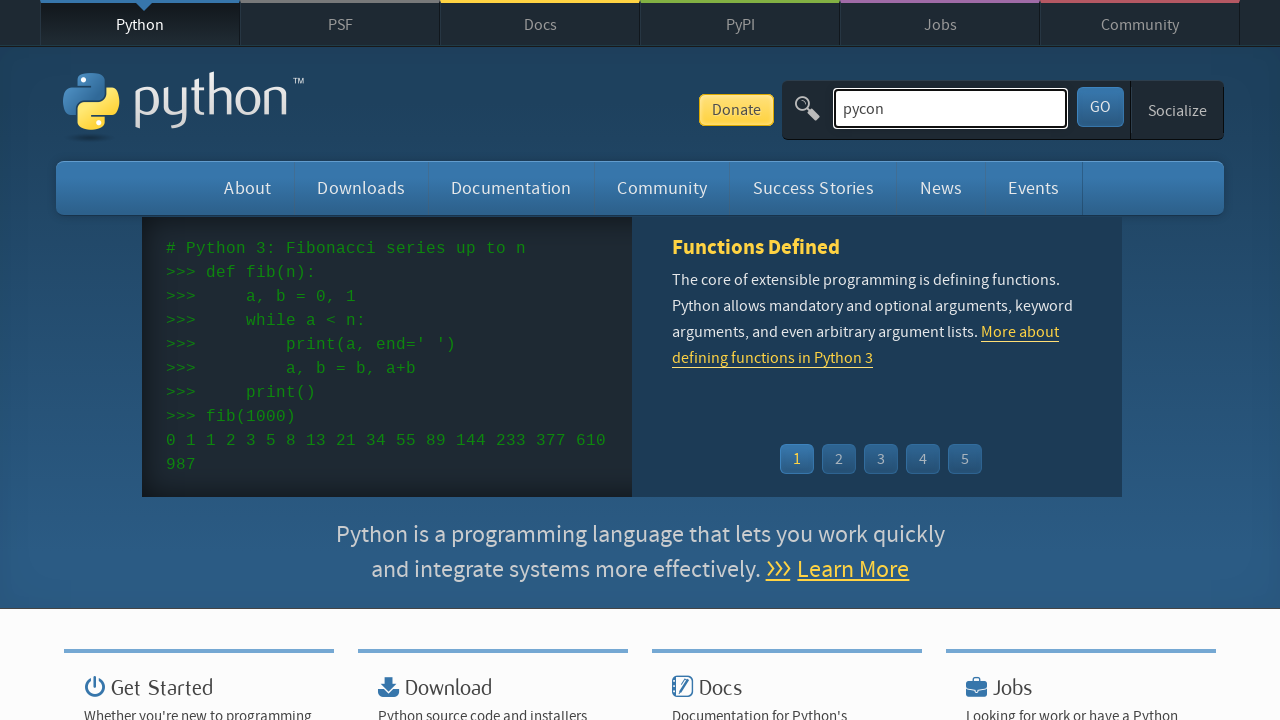

Pressed Enter to submit search query on input[name='q']
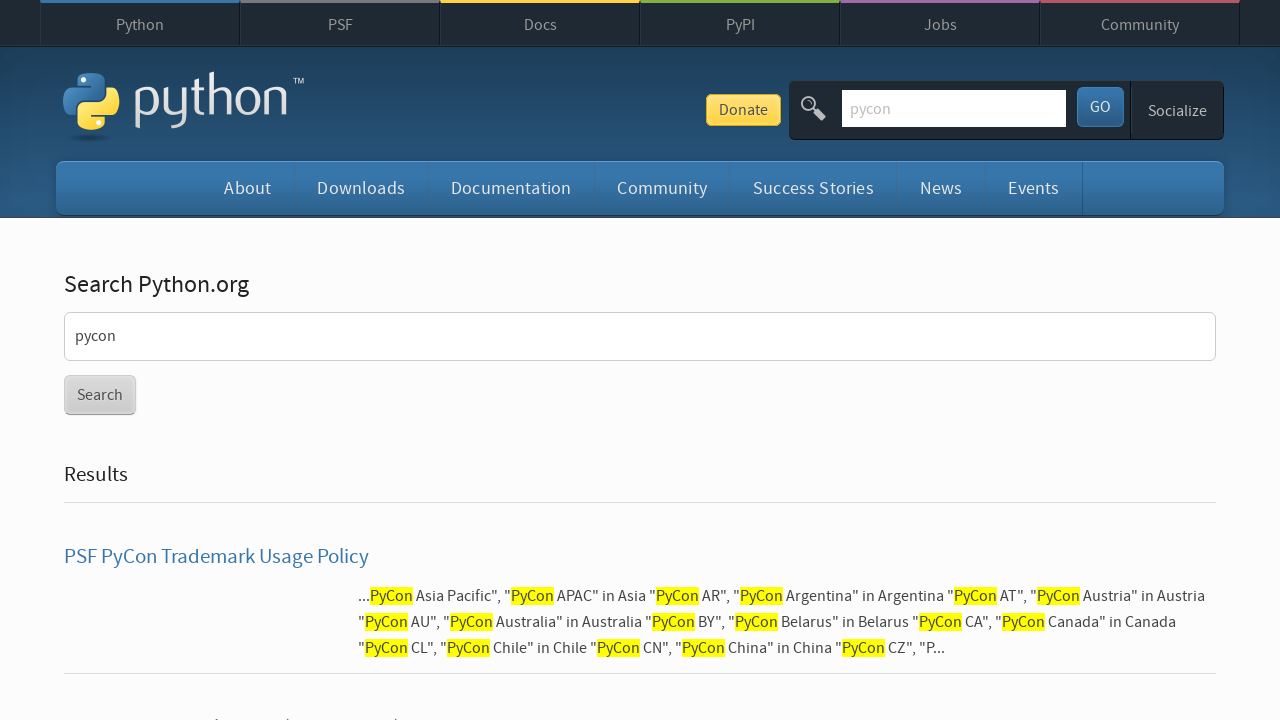

Waited for page to reach domcontentloaded state
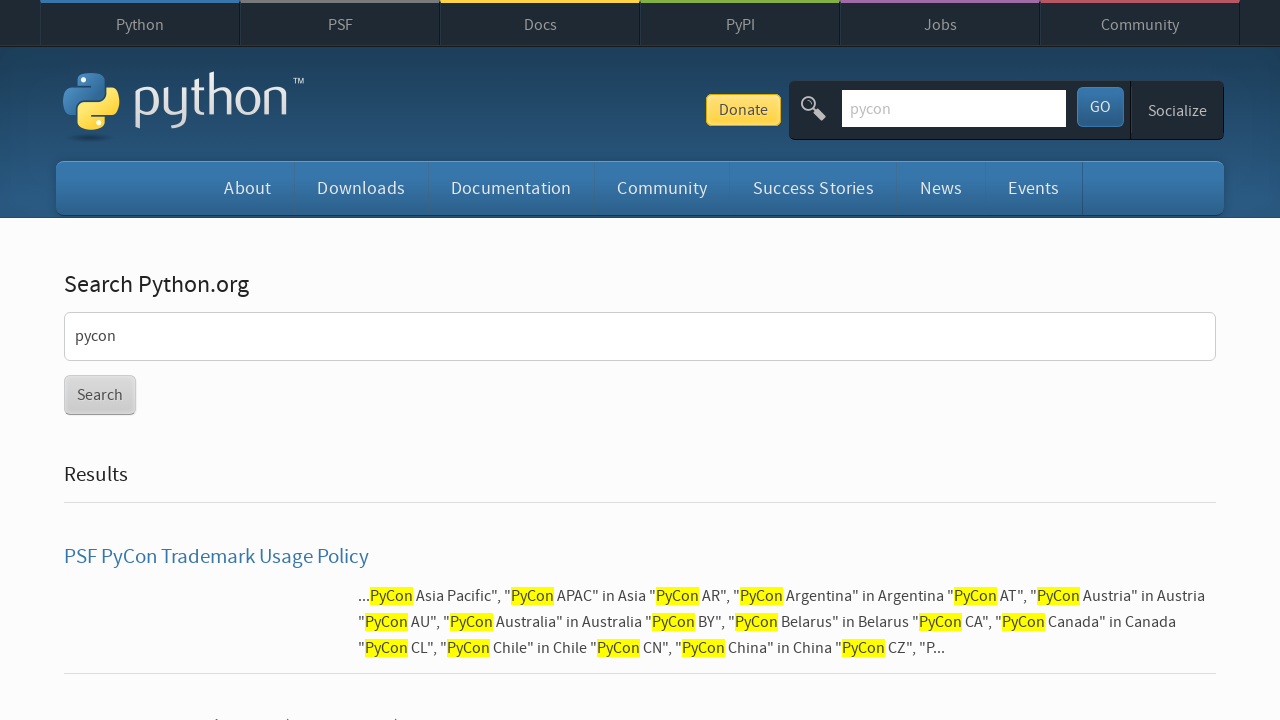

Verified search results were returned (no 'No results found' message)
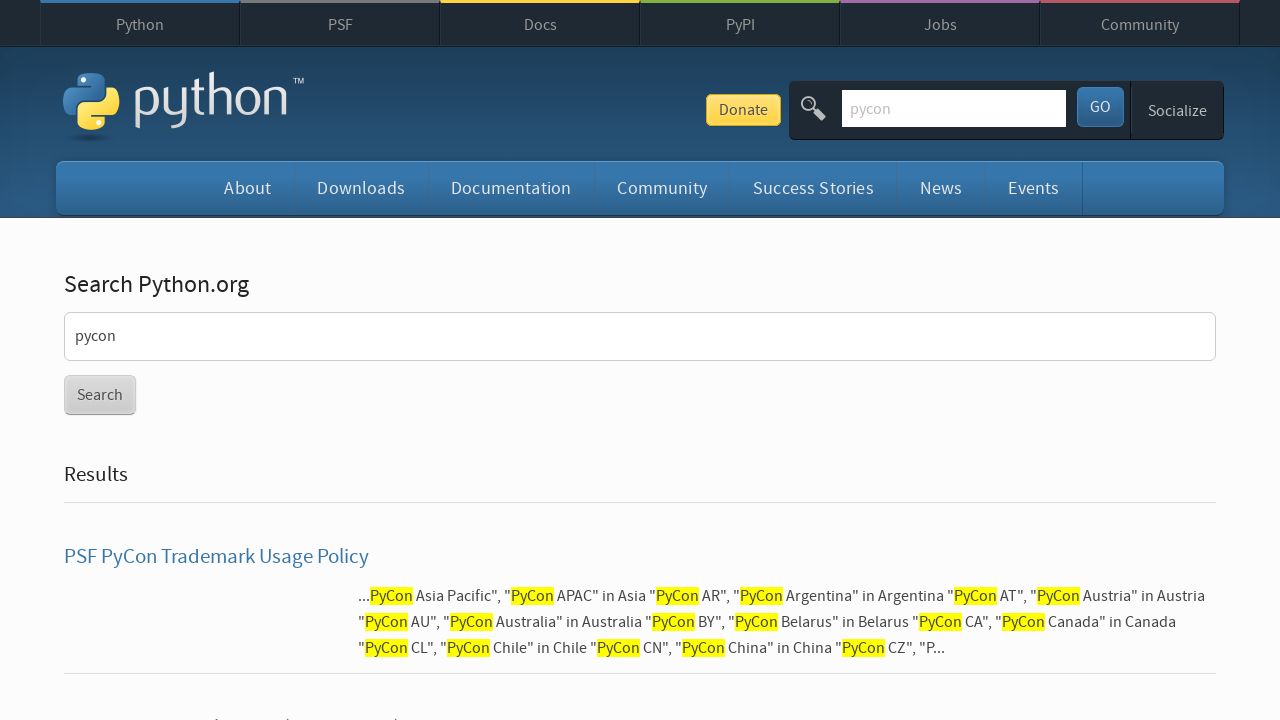

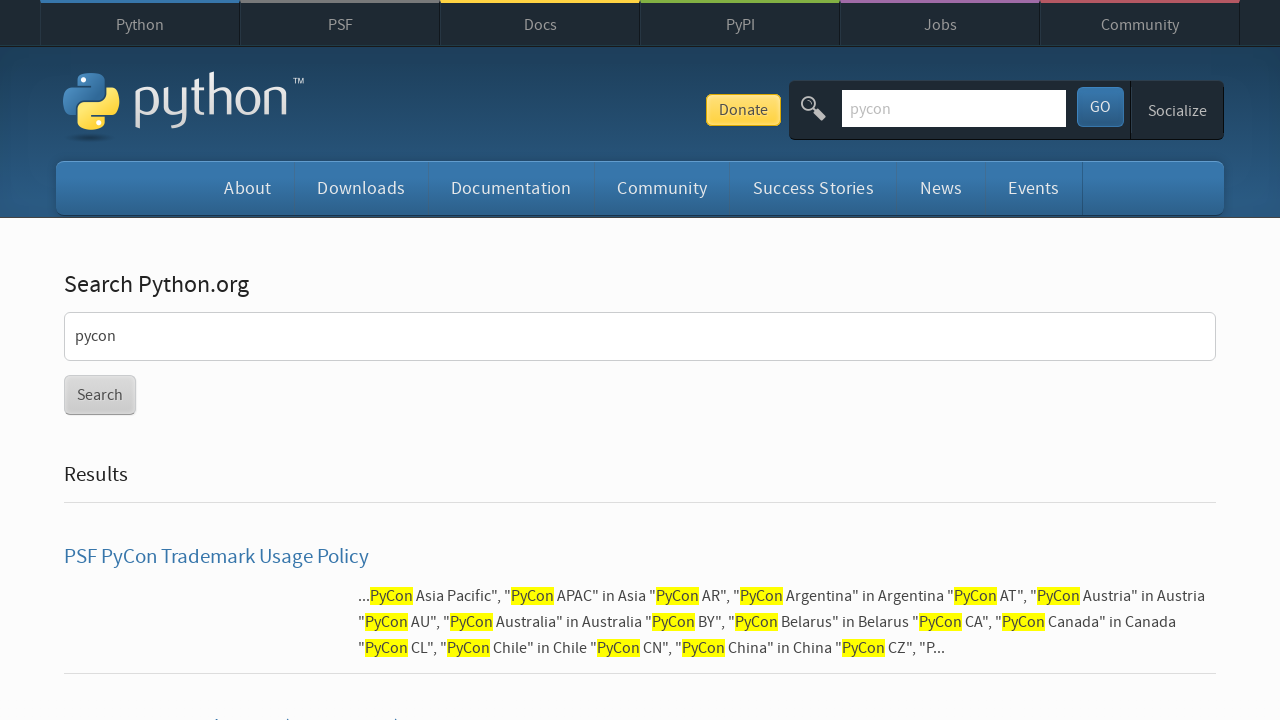